Tests navigation through Selenium documentation website by clicking on Grid menu options, verifying page content, then clicking on the GitHub footer link and switching to the newly opened tab to verify the GitHub page title.

Starting URL: https://www.selenium.dev/documentation/webdriver/getting_started/

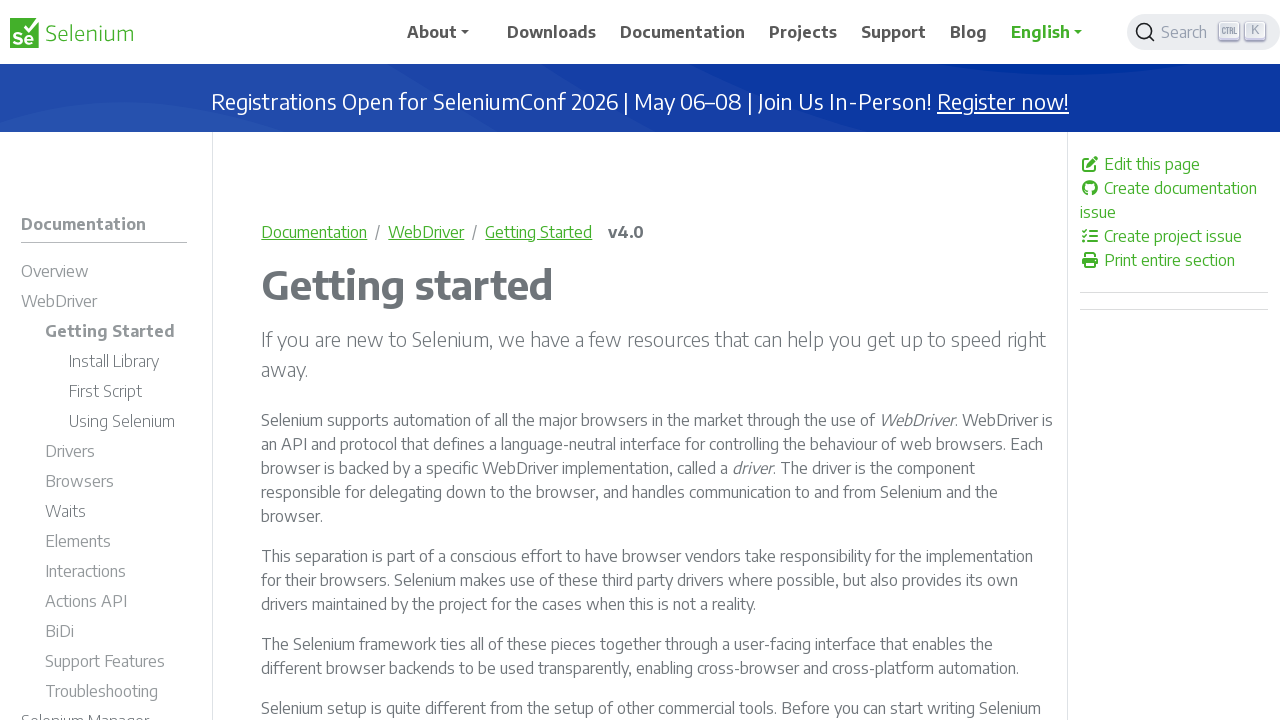

Clicked on Grid menu option at (104, 361) on a#m-documentationgrid
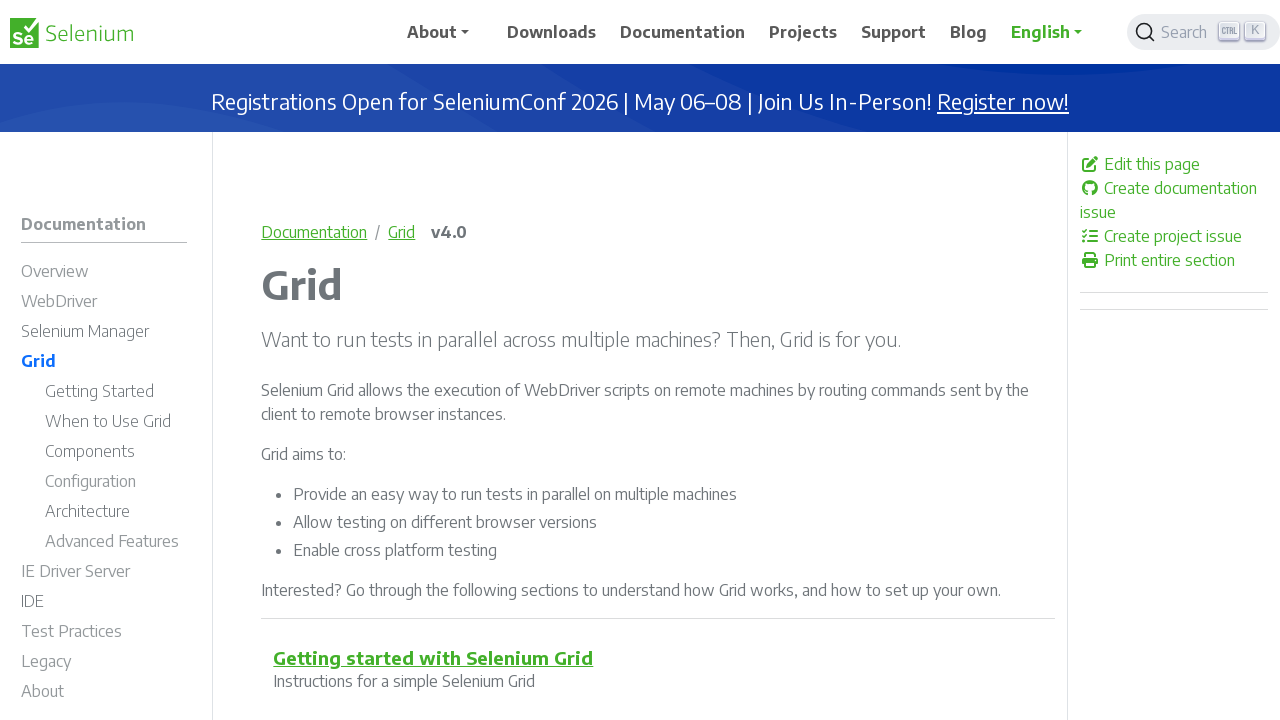

Clicked on Selenium Grid Components menu item at (116, 454) on a[title='Selenium Grid Components']
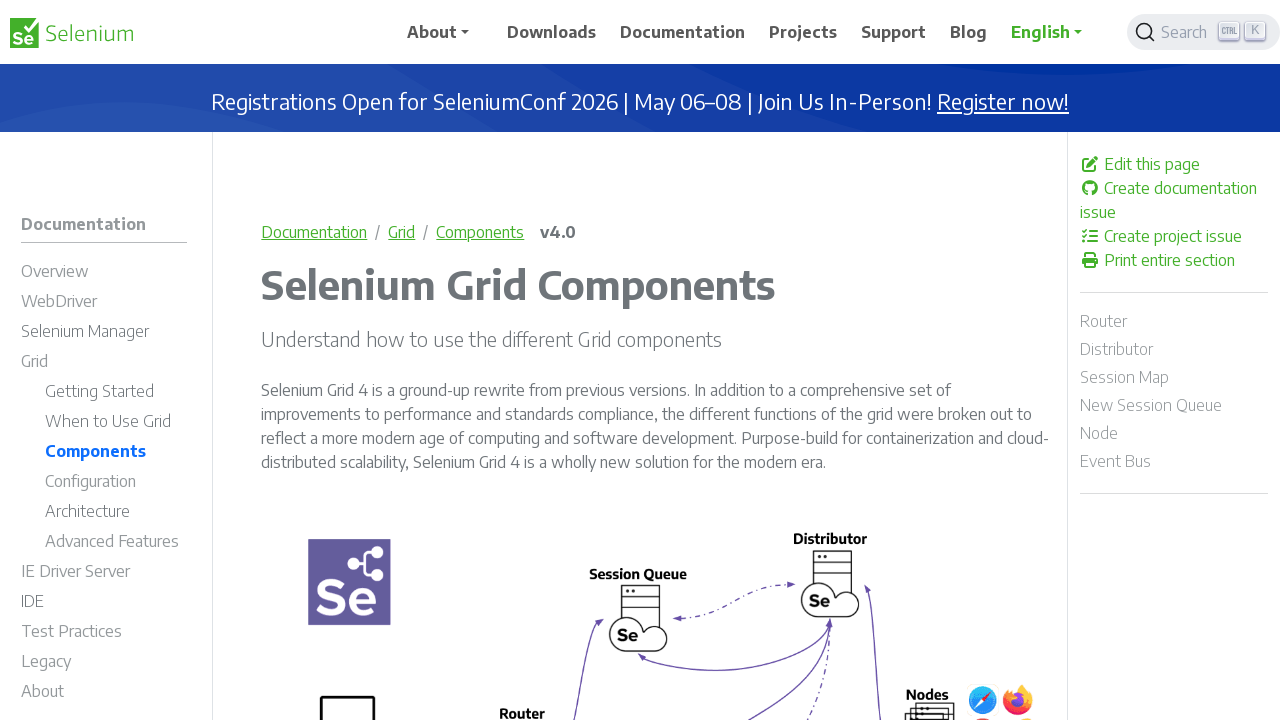

Waited for Selenium Grid Components header to load
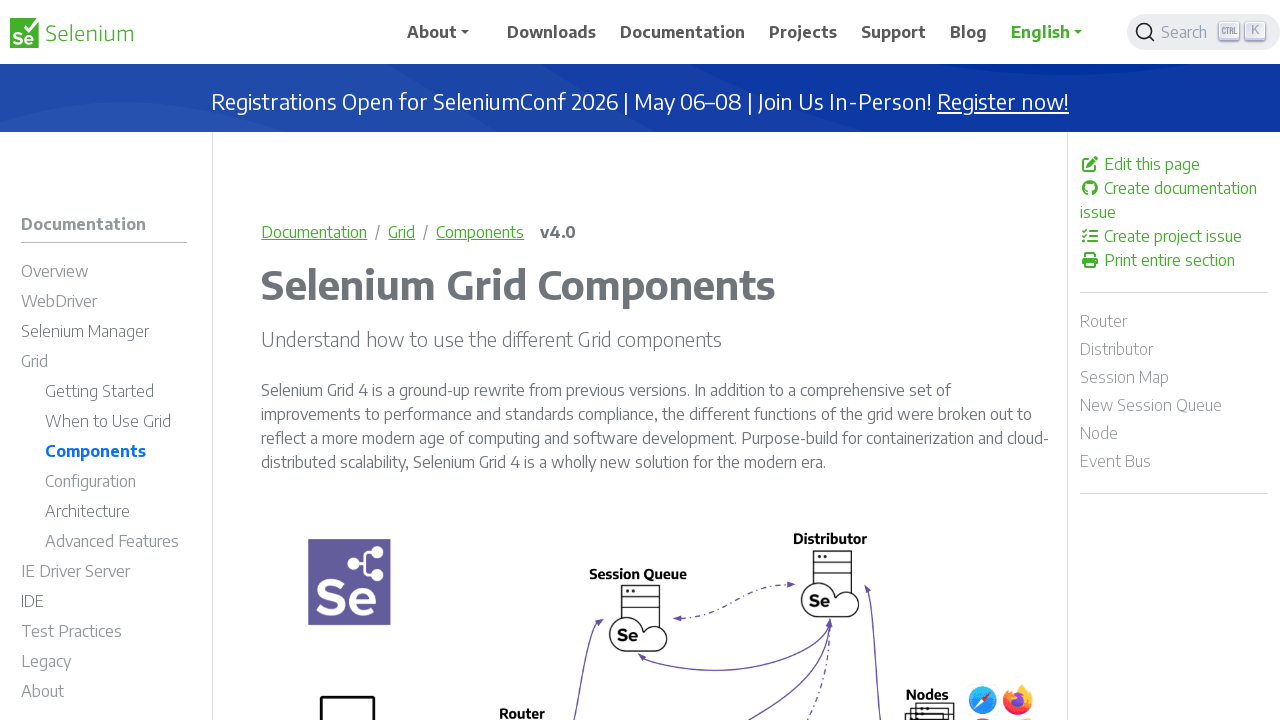

Verified page title is 'Selenium Grid Components | Selenium'
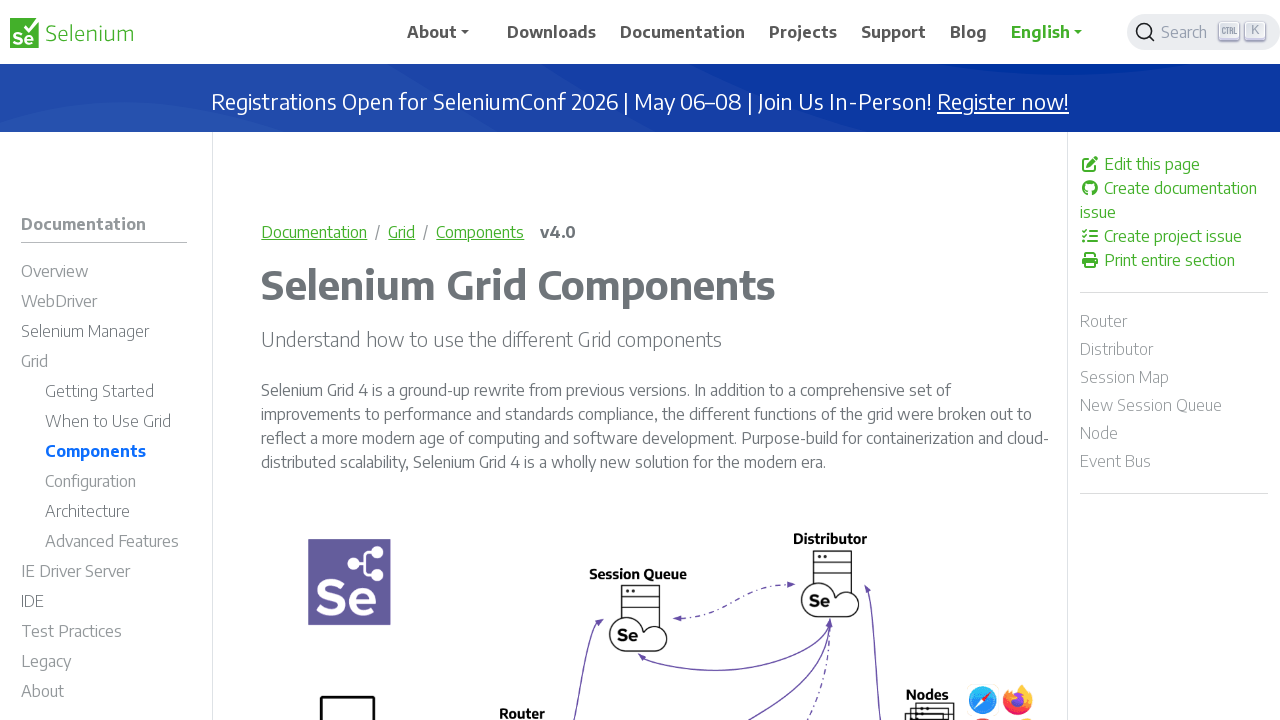

Clicked on GitHub icon in footer at (1173, 599) on footer .fa-github
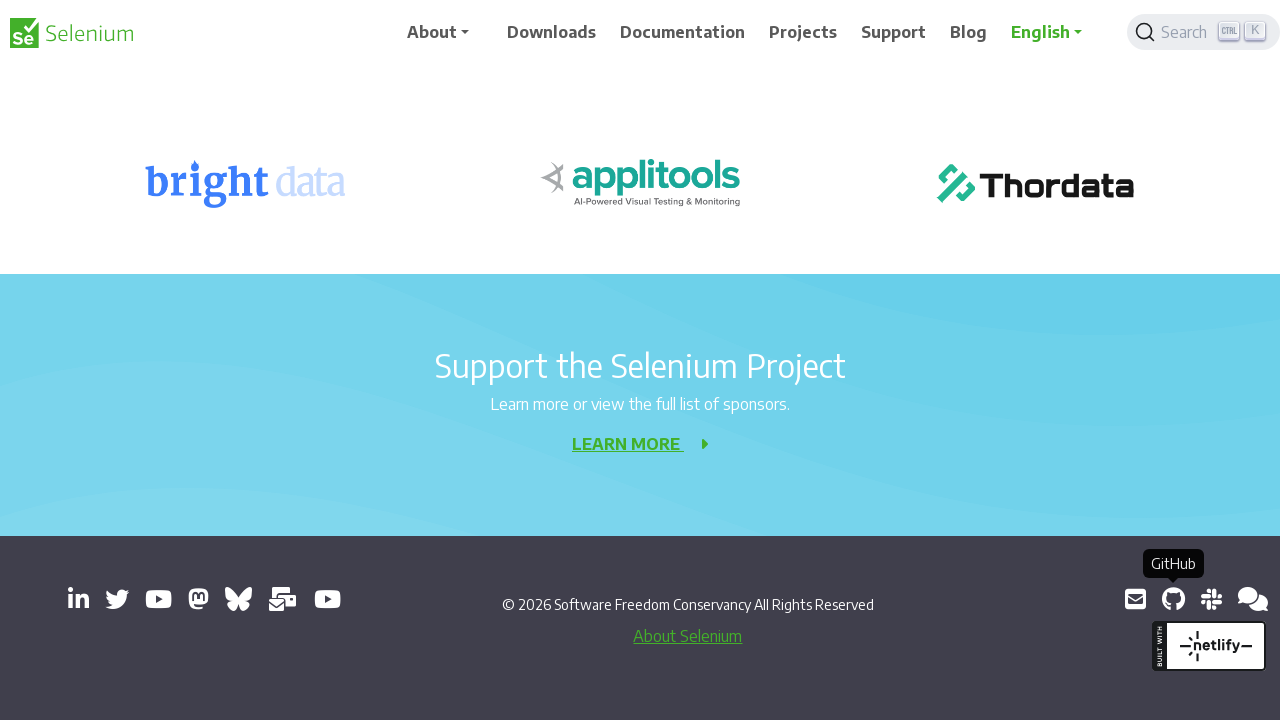

Switched to newly opened GitHub tab and waited for page load
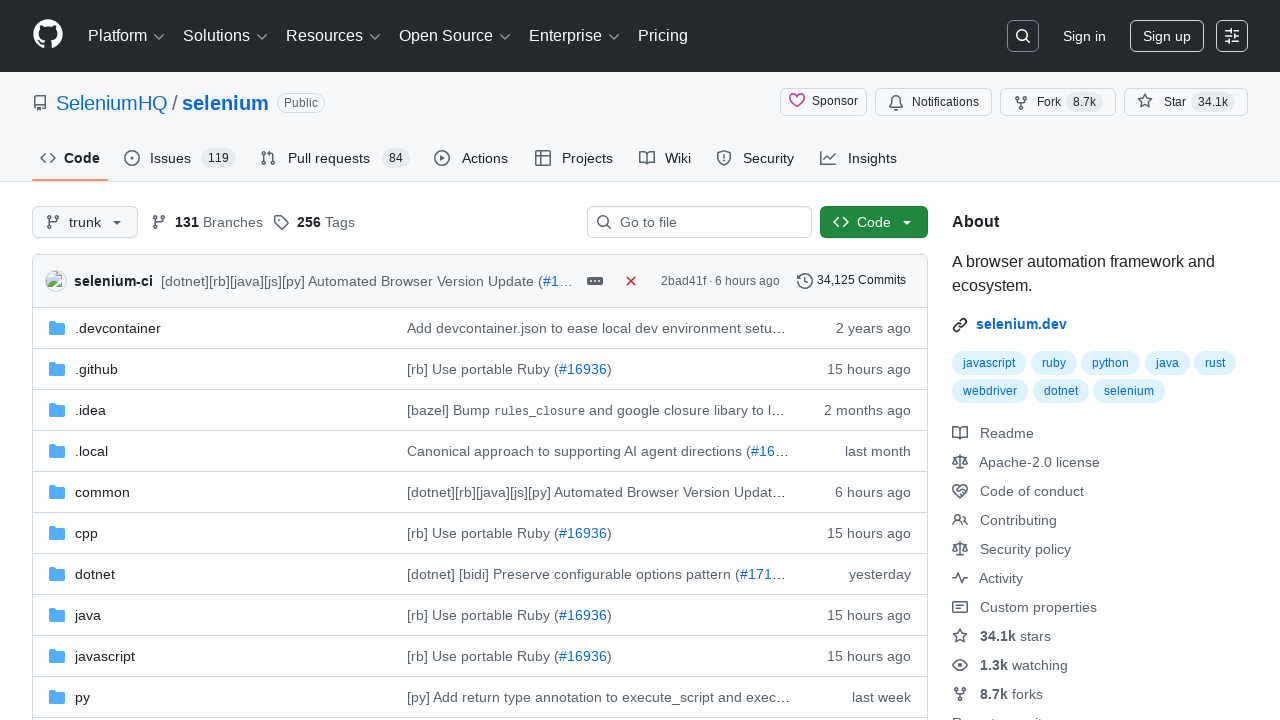

Verified GitHub page title contains 'SeleniumHQ/selenium'
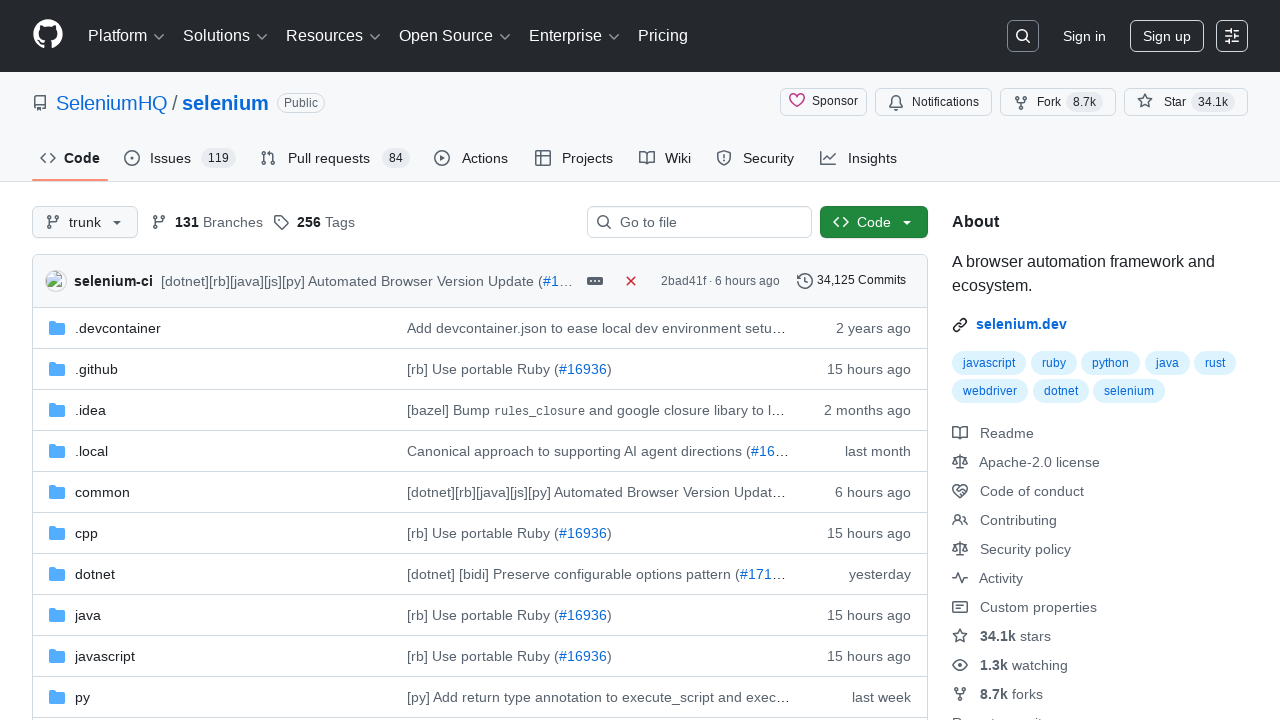

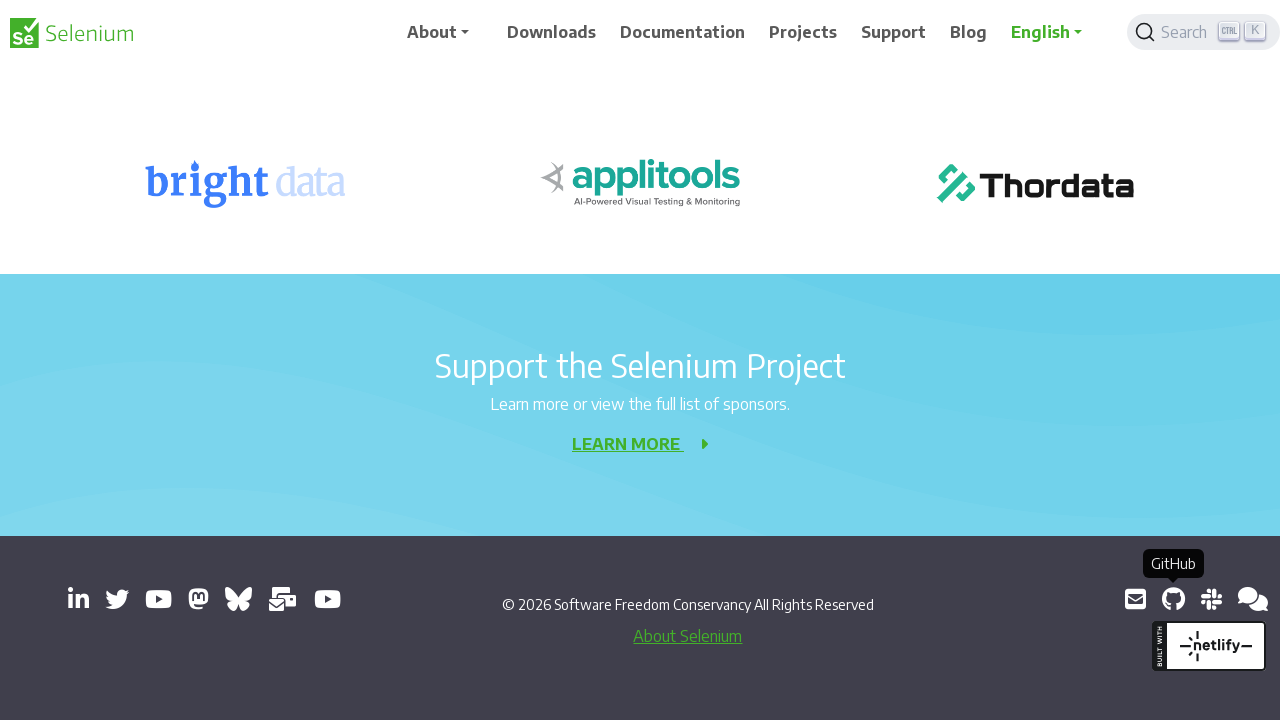